Tests opening a new browser tab by clicking the New Tab button and verifying the content of the opened tab

Starting URL: https://demoqa.com/browser-windows

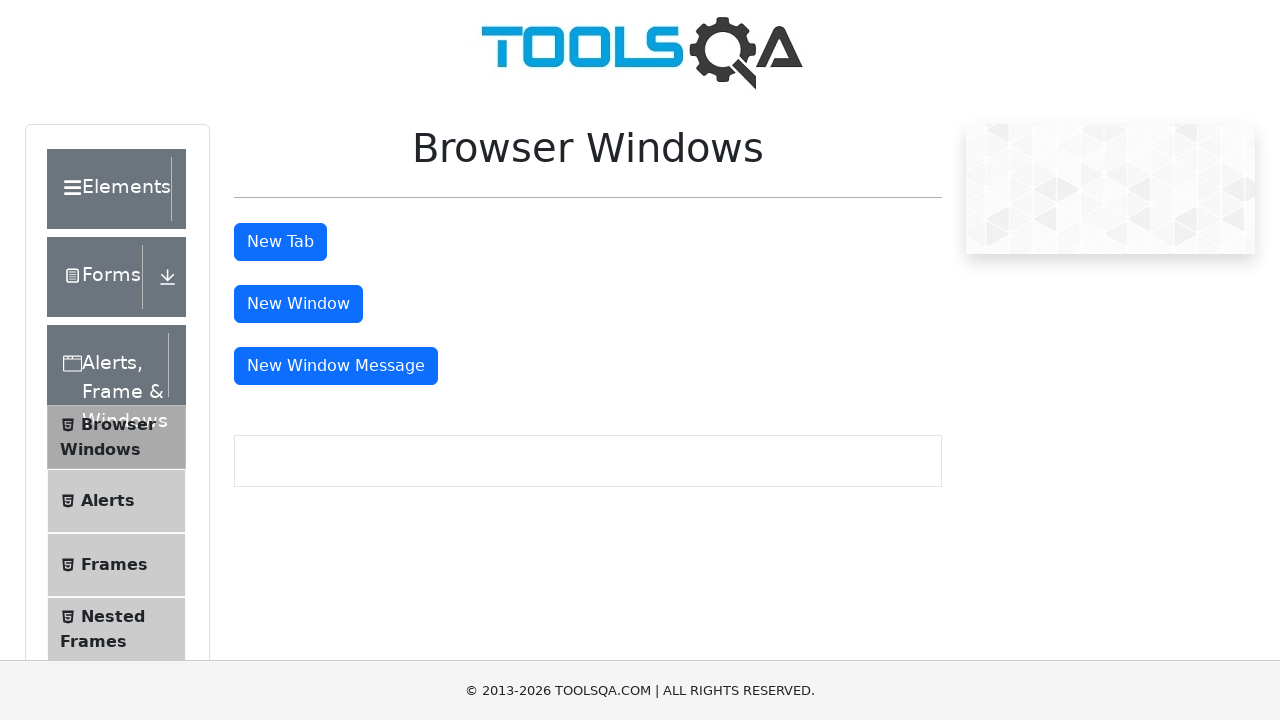

Clicked the New Tab button at (280, 242) on #tabButton
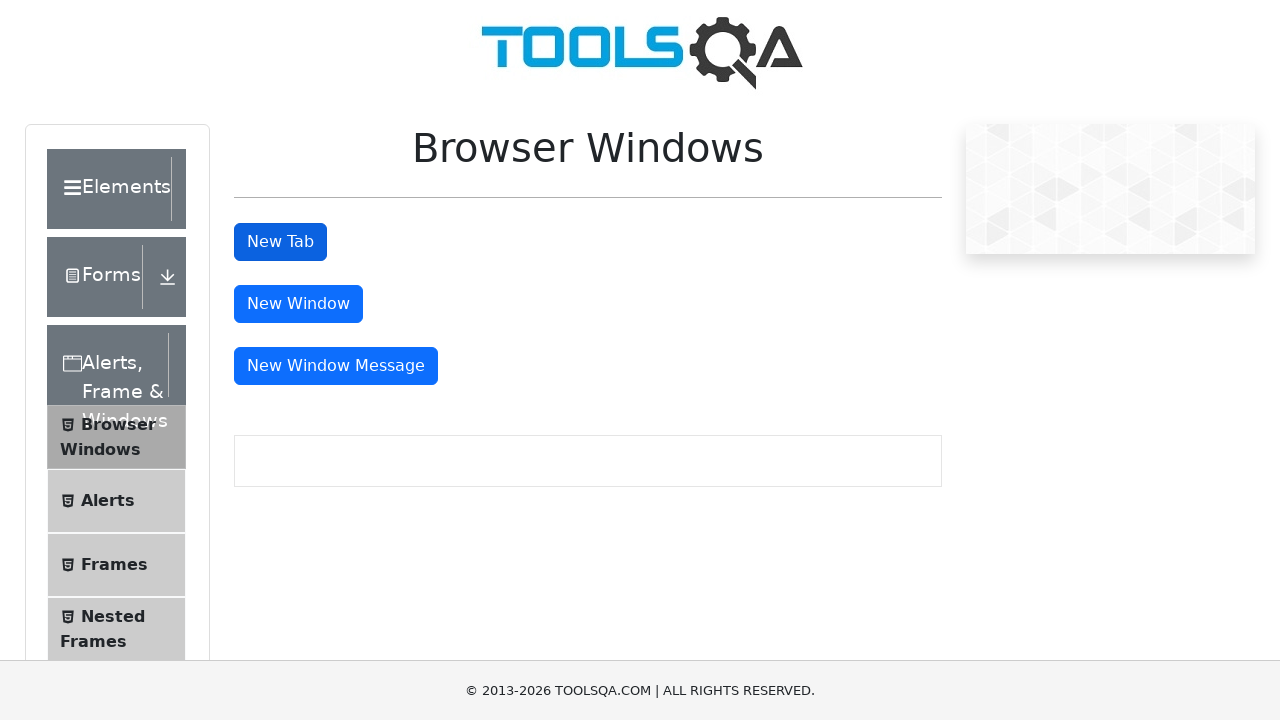

Clicked New Tab button and waited for new page to open at (280, 242) on #tabButton
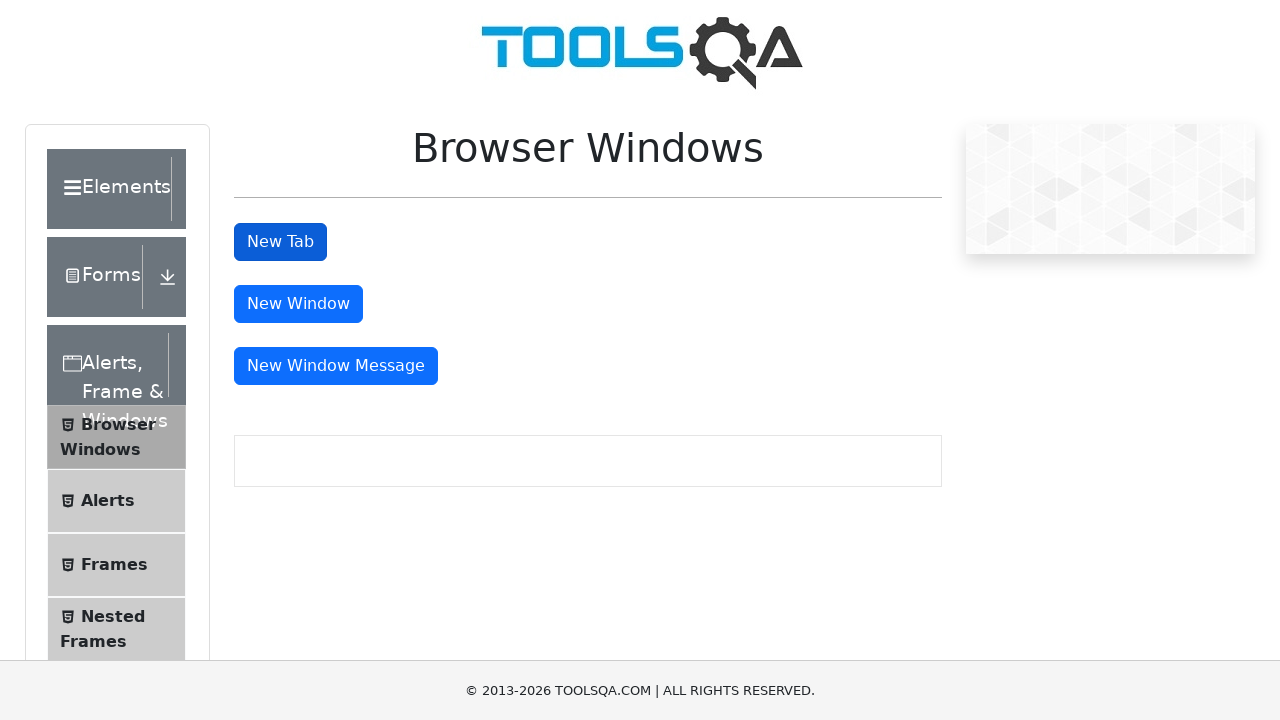

Captured reference to newly opened page
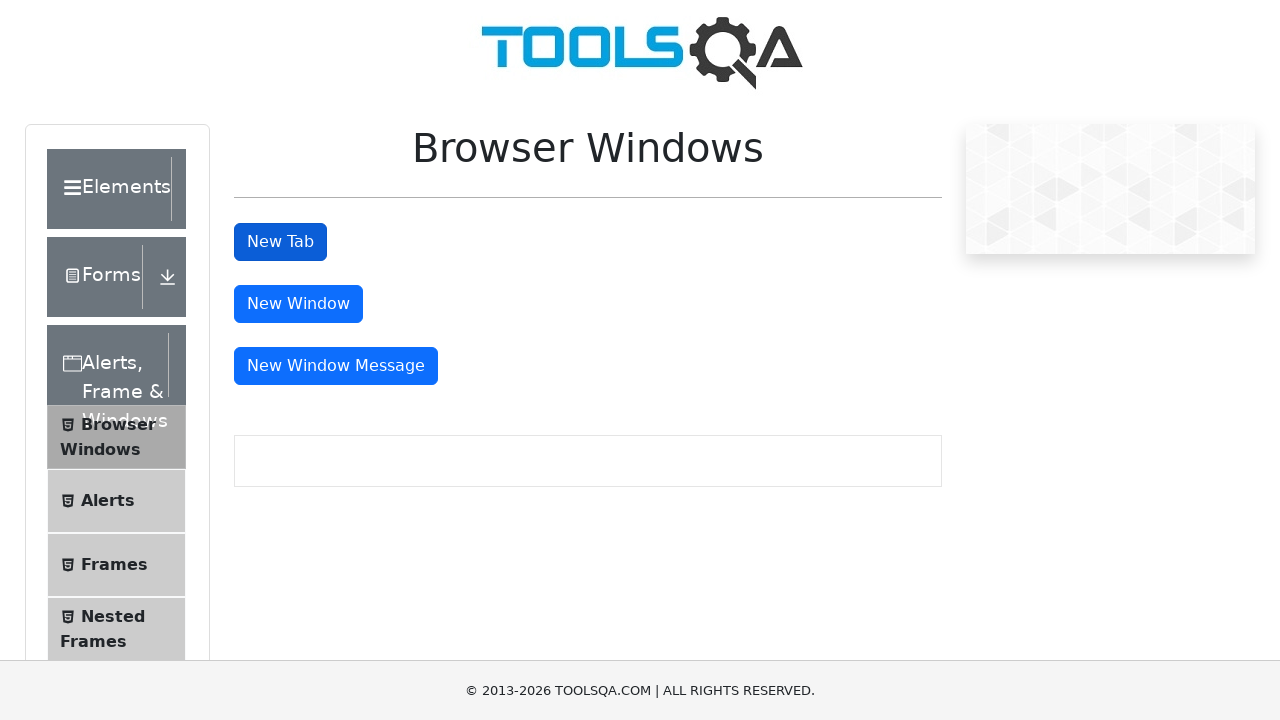

Waited for new page to fully load
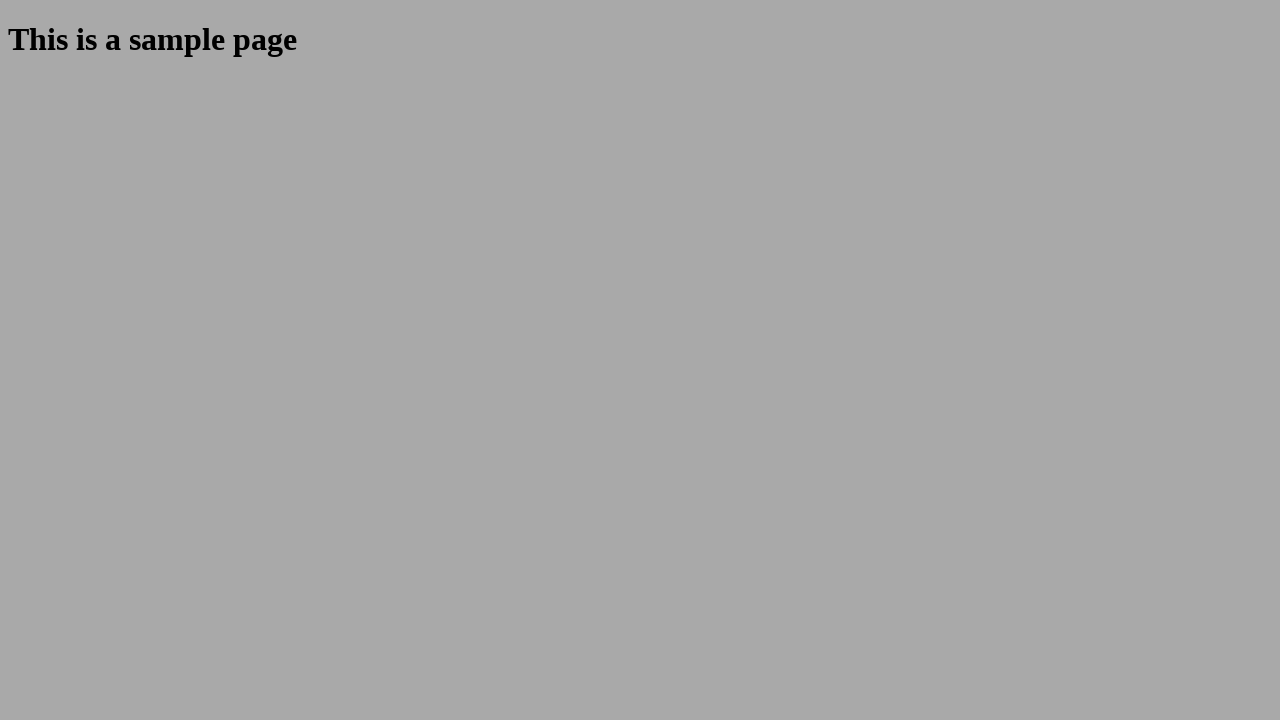

Sample heading element loaded on new page
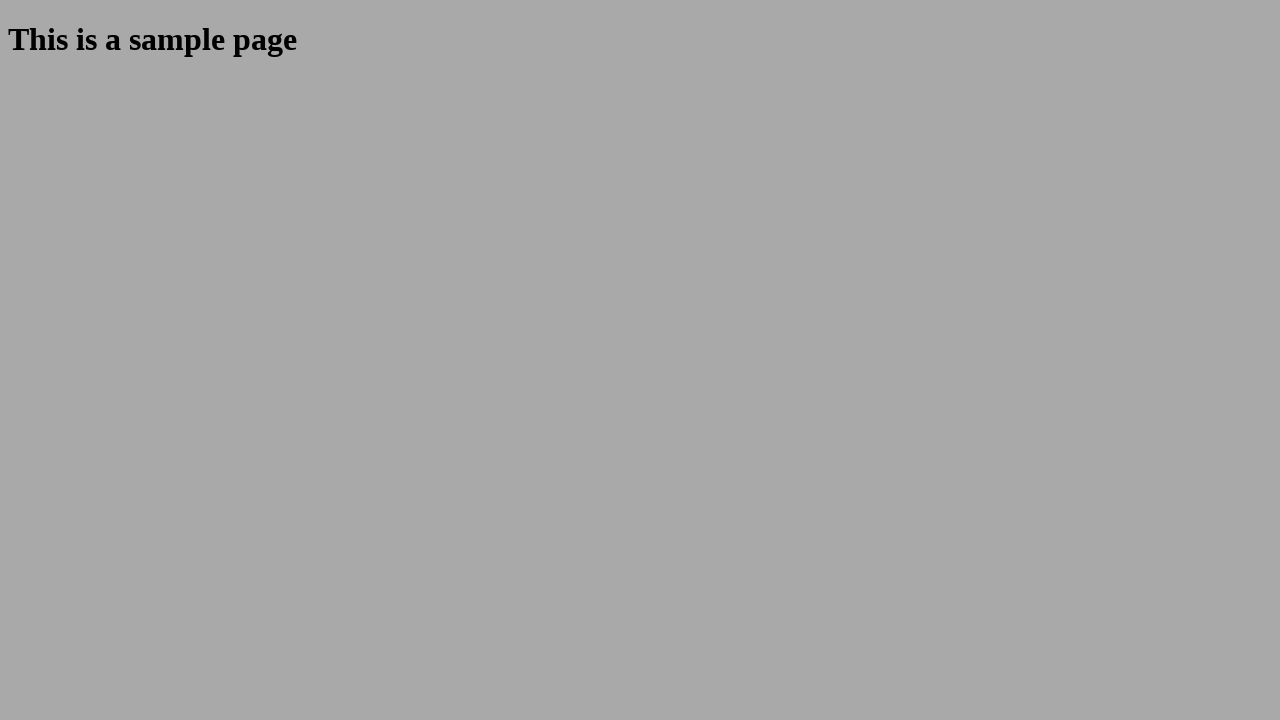

Retrieved heading text: 'This is a sample page'
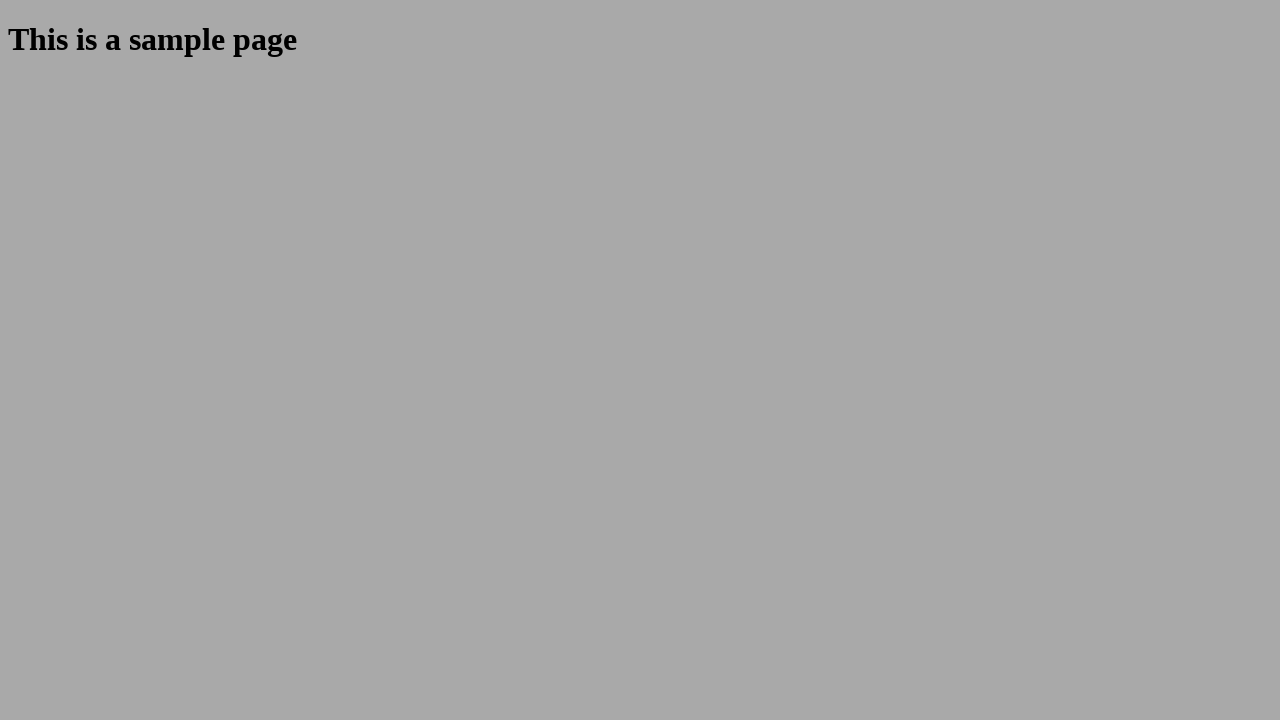

Verified heading text matches 'This is a sample page'
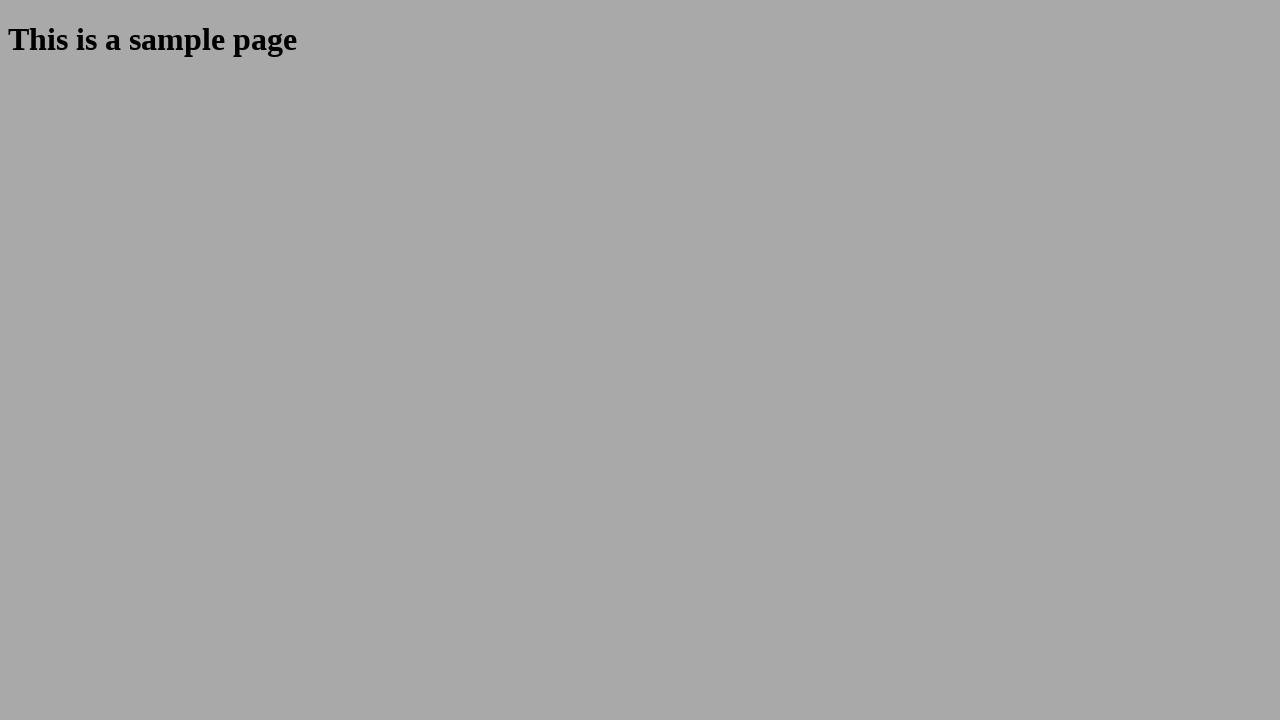

Verified new page URL is https://demoqa.com/sample
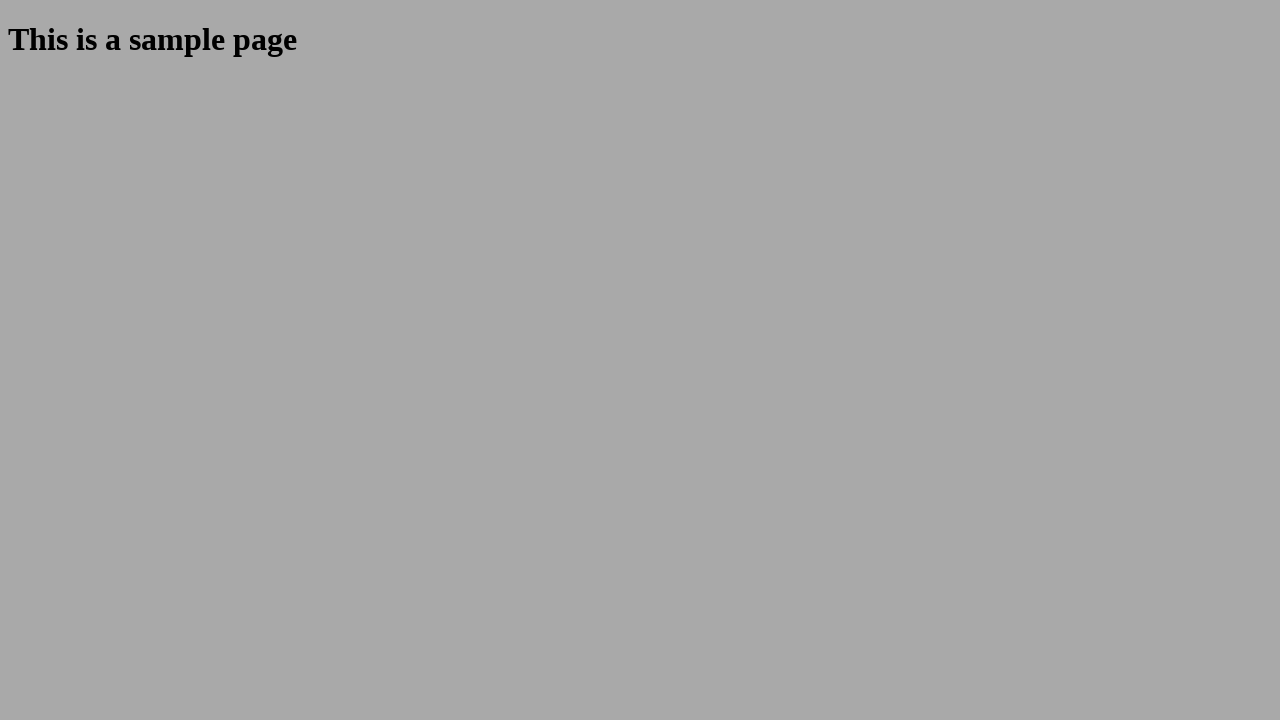

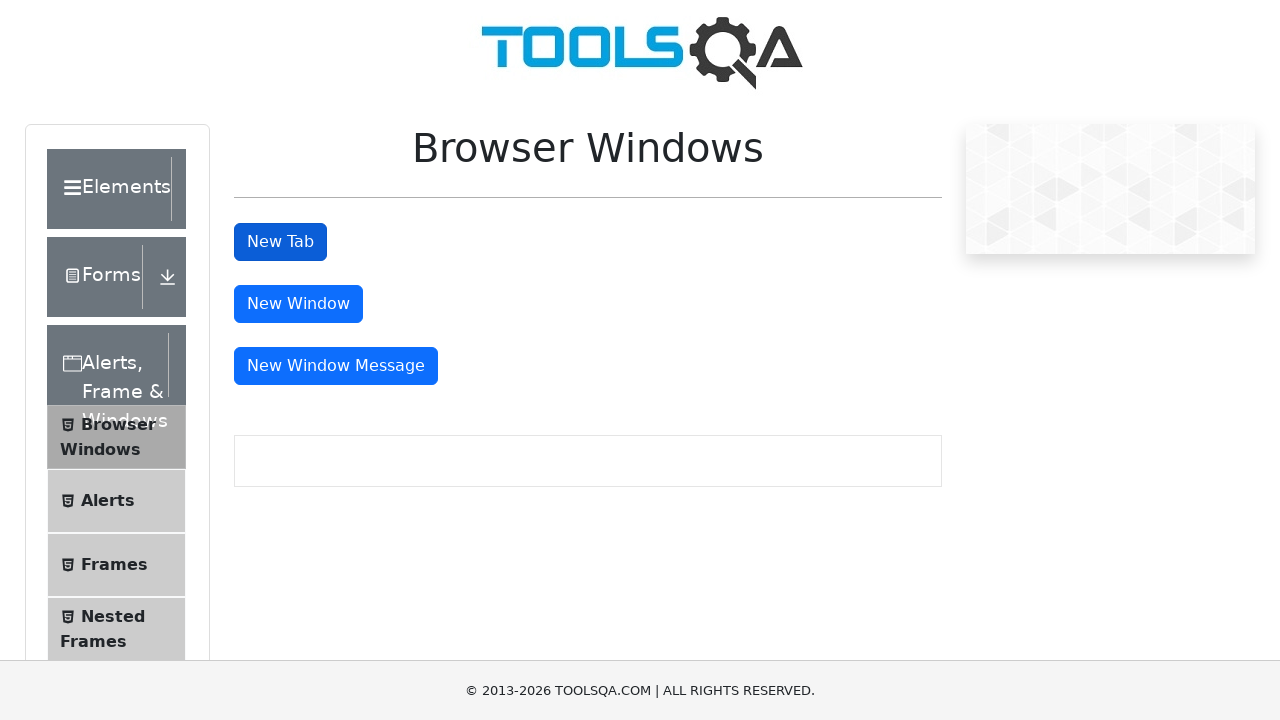